Tests clicking a button that contains a non-breaking space character in its text, demonstrating proper handling of unicode characters in element locators

Starting URL: http://uitestingplayground.com/nbsp

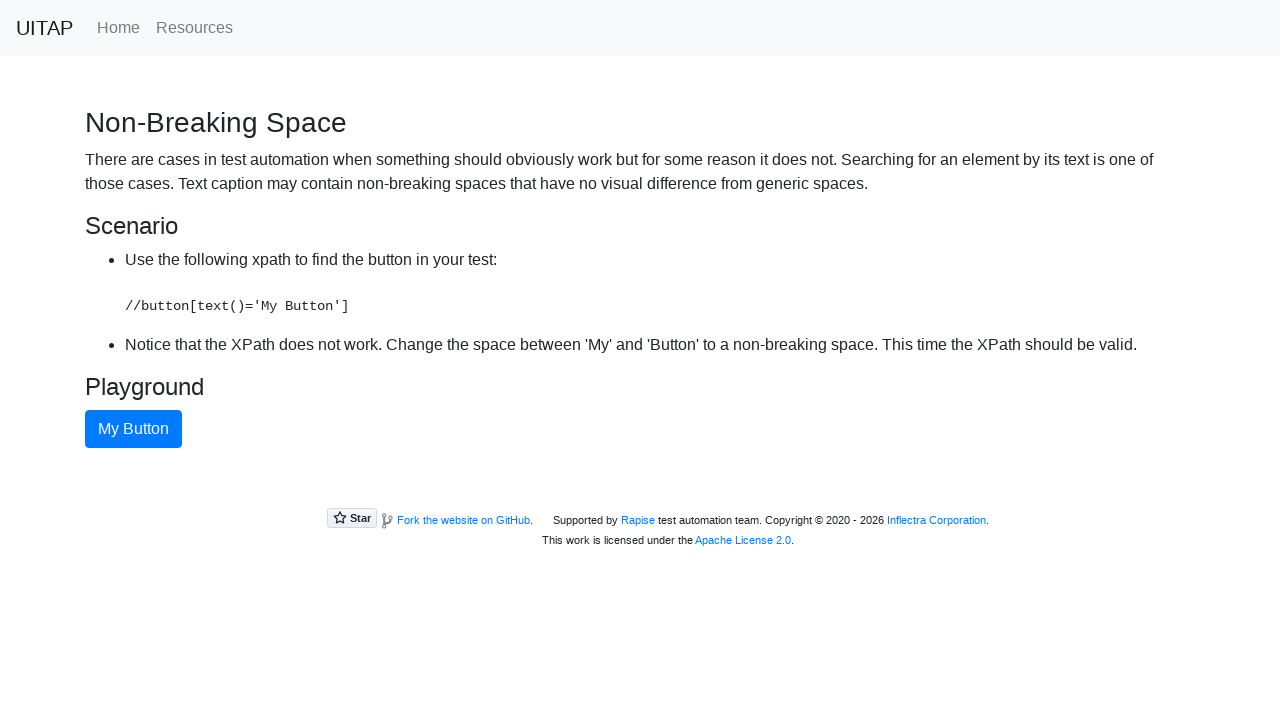

Clicked button containing non-breaking space character in text at (134, 429) on xpath=//button[text()='My Button']
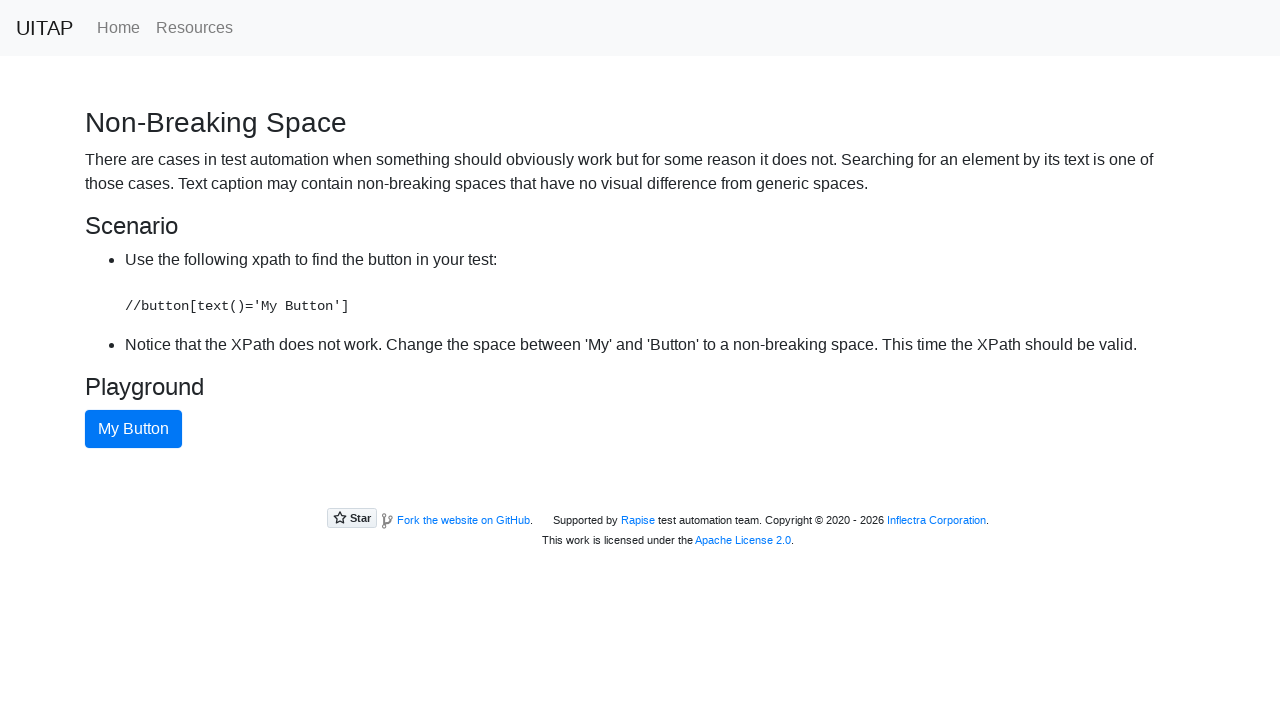

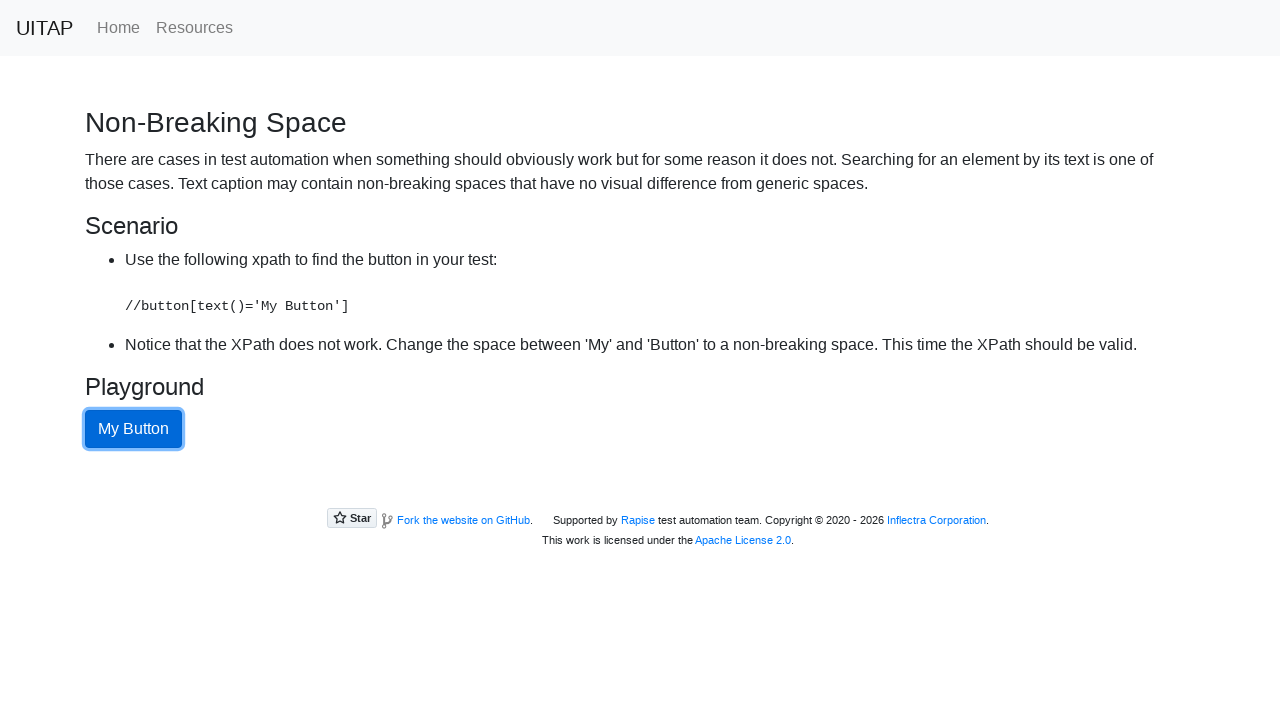